Tests login form validation by submitting with both username and password fields empty and verifying the error message is displayed

Starting URL: https://www.saucedemo.com/

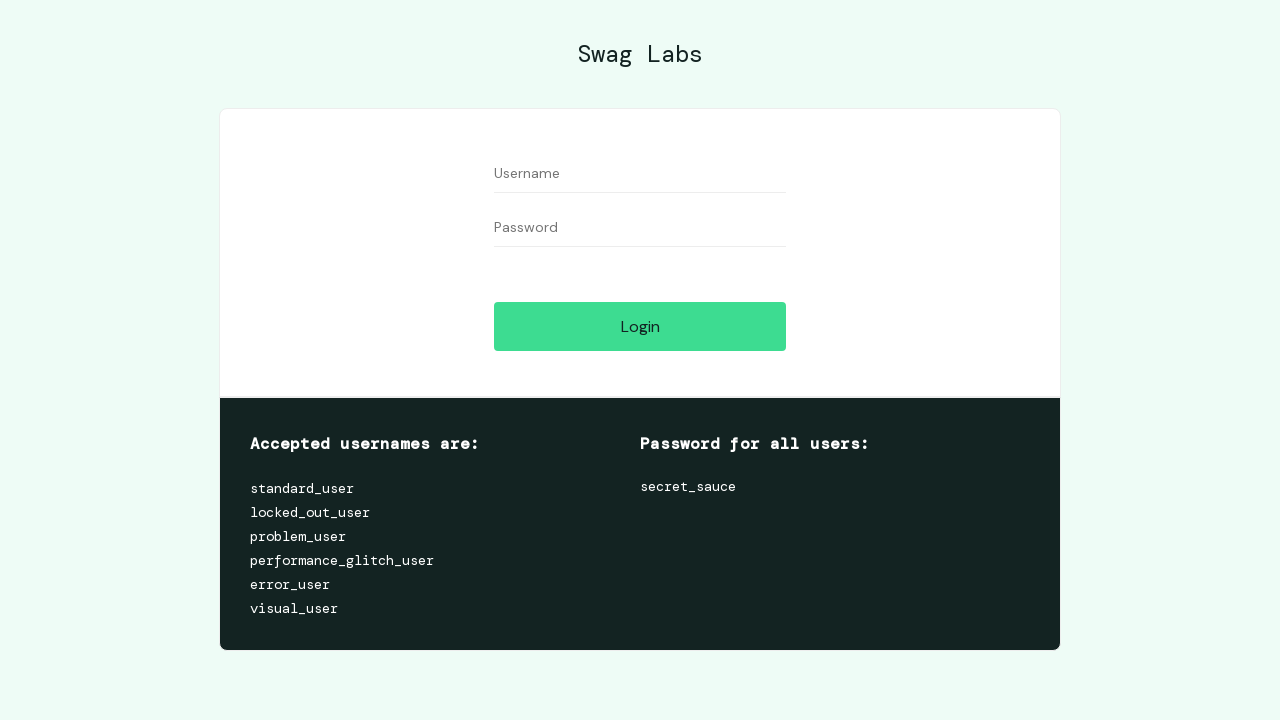

Clicked login button without filling username and password fields at (640, 326) on [name='login-button']
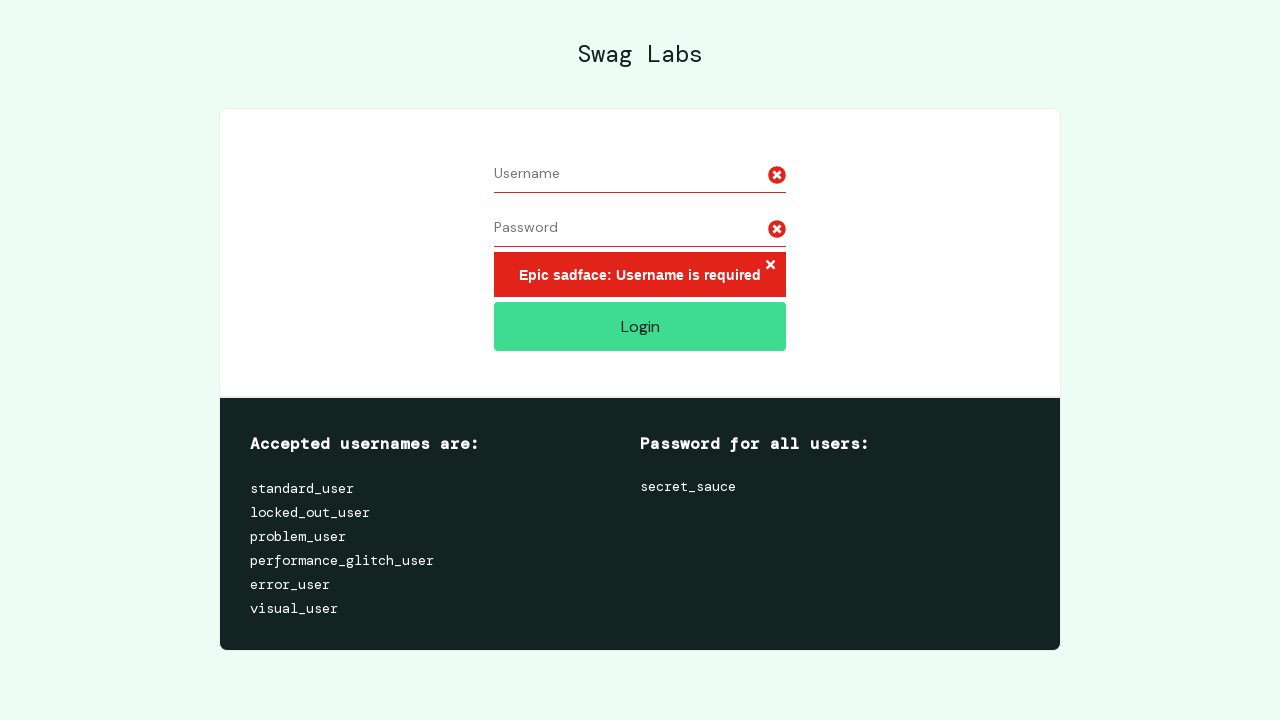

Error message appeared after attempting to login with empty fields
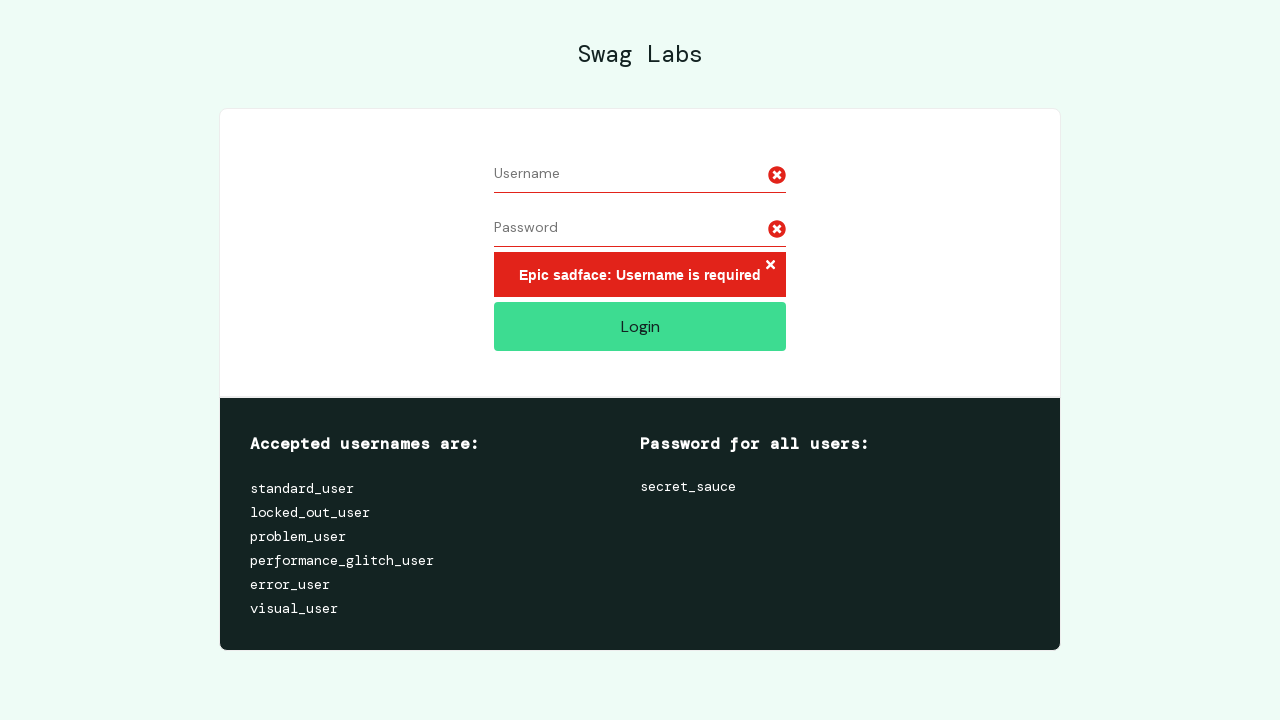

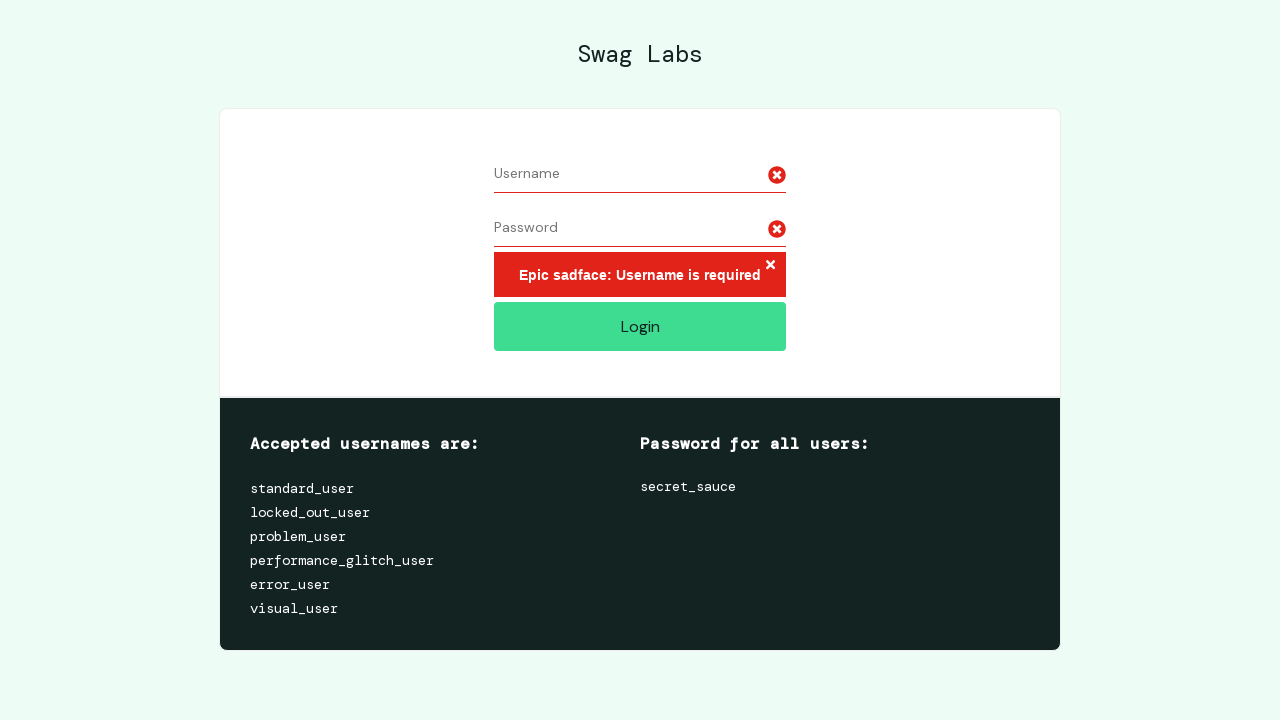